Tests the Add/Remove Elements page by clicking to add a new element and verifying the button count increases

Starting URL: http://the-internet.herokuapp.com/

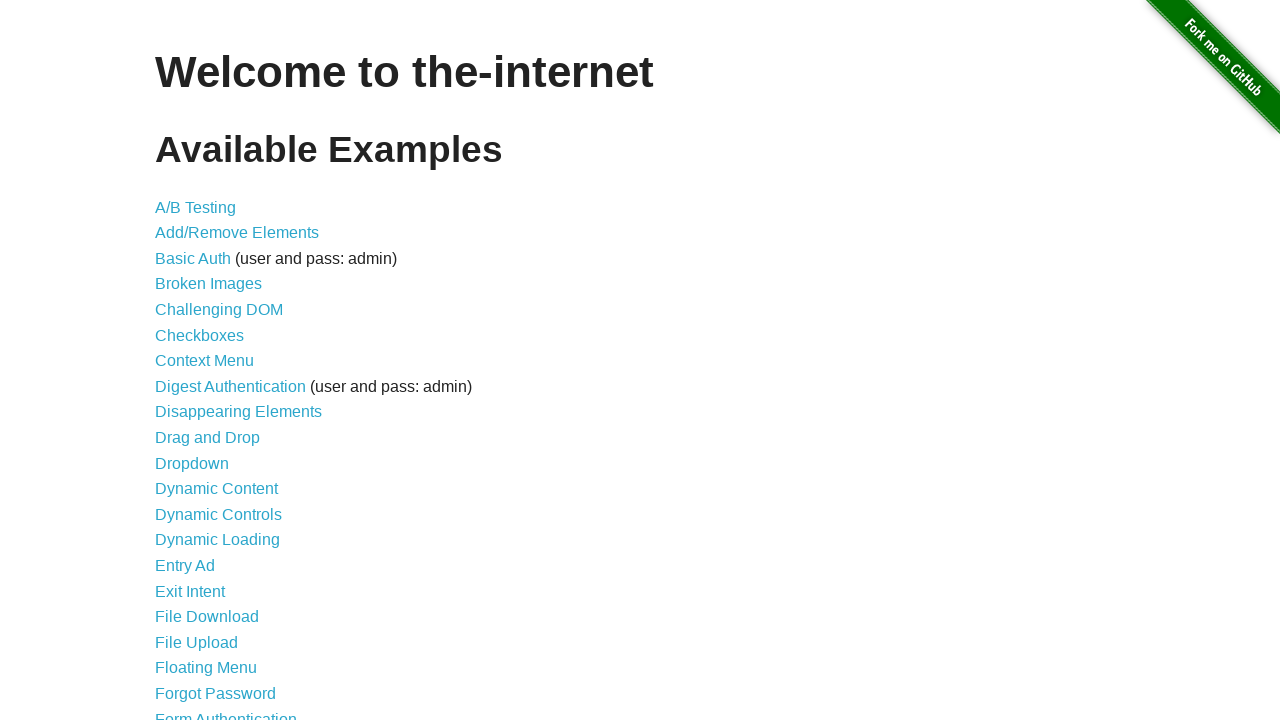

Clicked Add/Remove Elements link at (237, 233) on xpath=//a[contains(text(),'Add/Remove Elements')]
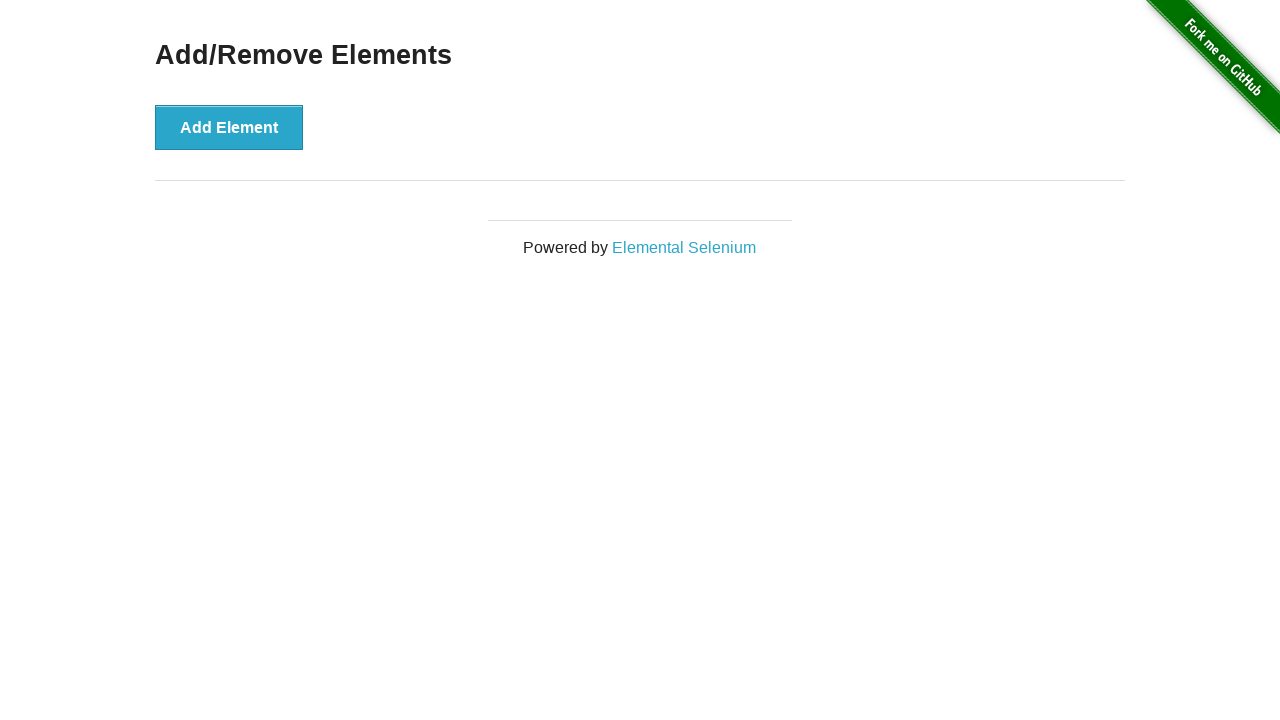

Page header 'Add/Remove Elements' loaded
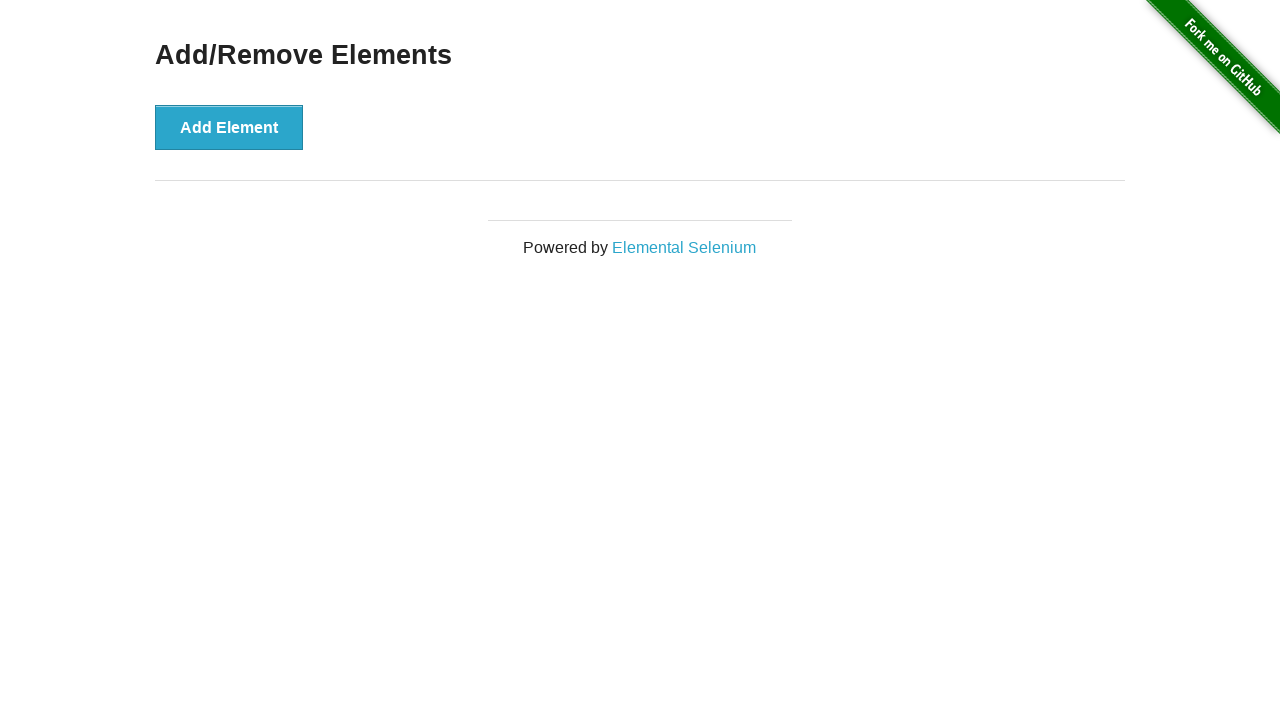

Clicked Add Element button at (229, 127) on xpath=//button[contains(text(), 'Add Element')]
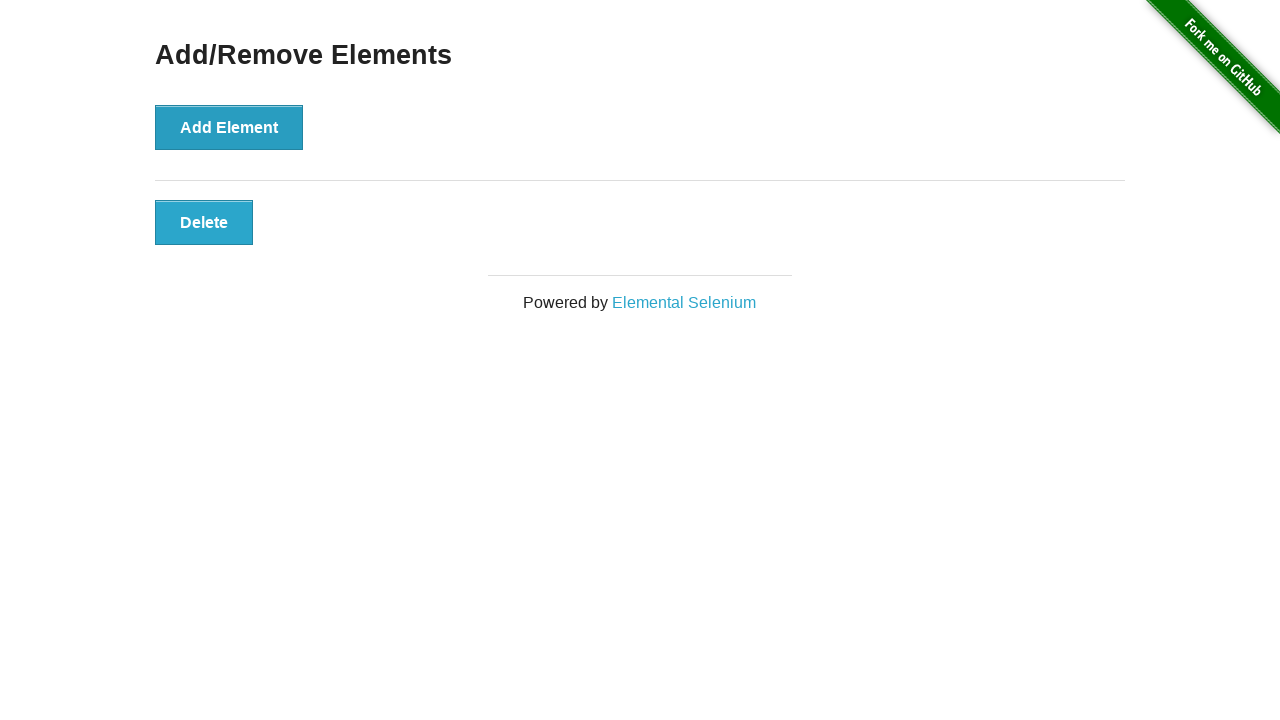

Delete button appeared after adding element
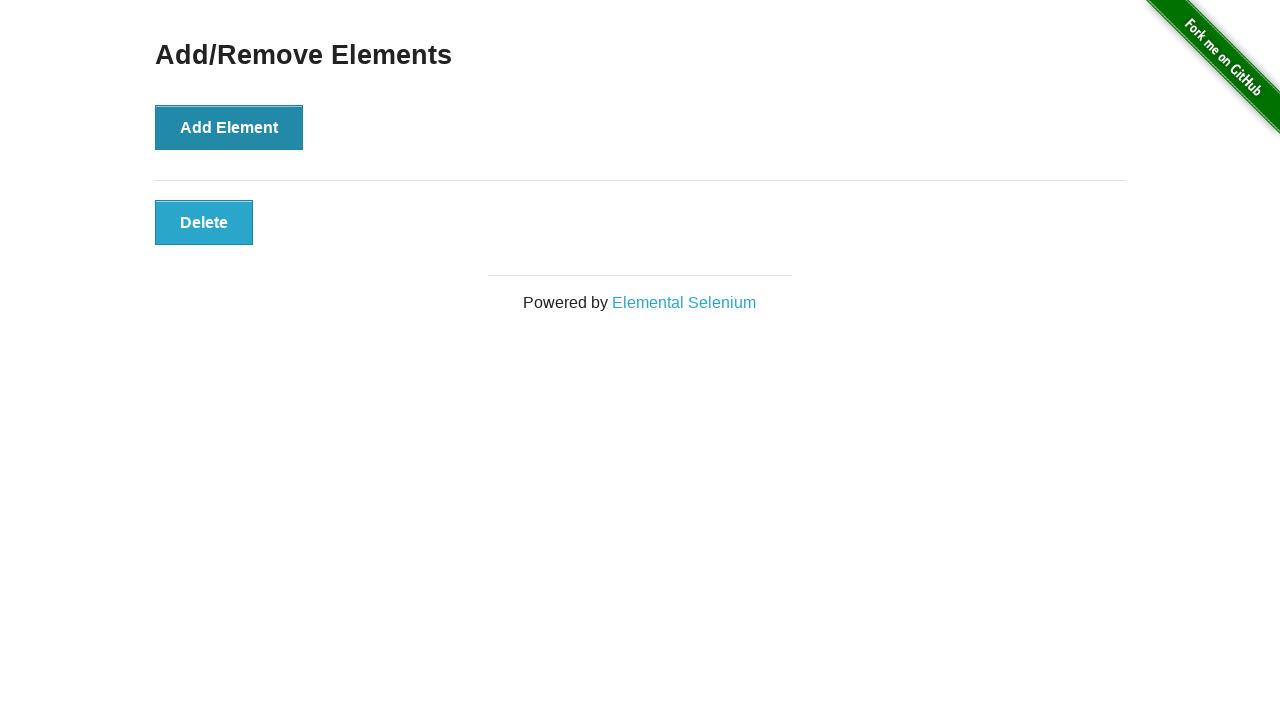

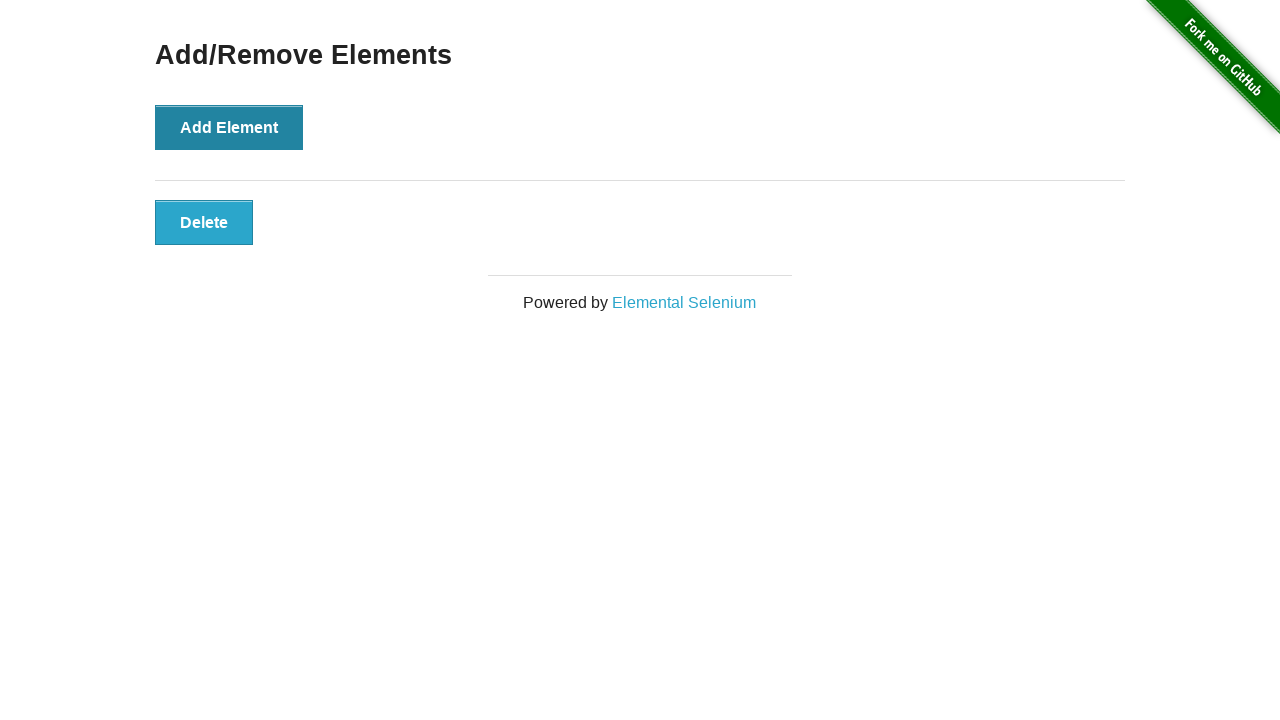